Tests file upload functionality on a demo automation testing site by uploading a sample file using the file input element.

Starting URL: https://demo.automationtesting.in/FileUpload.html

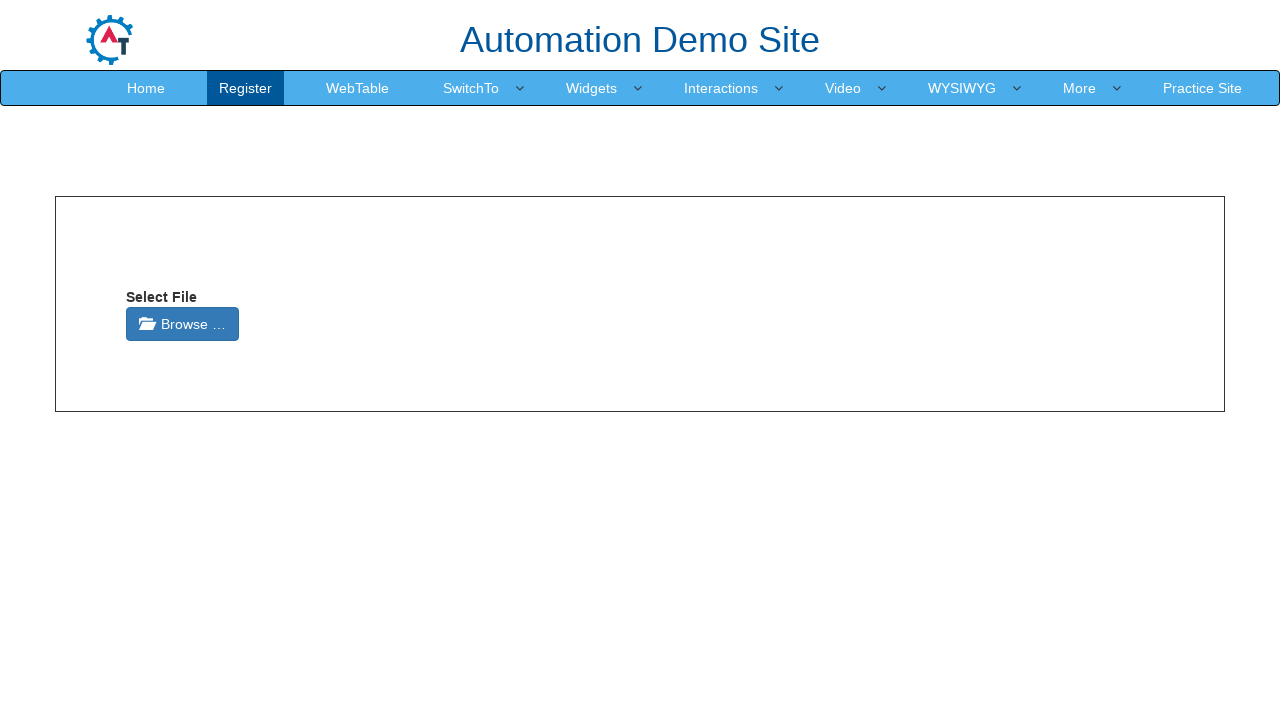

Created temporary test file for upload
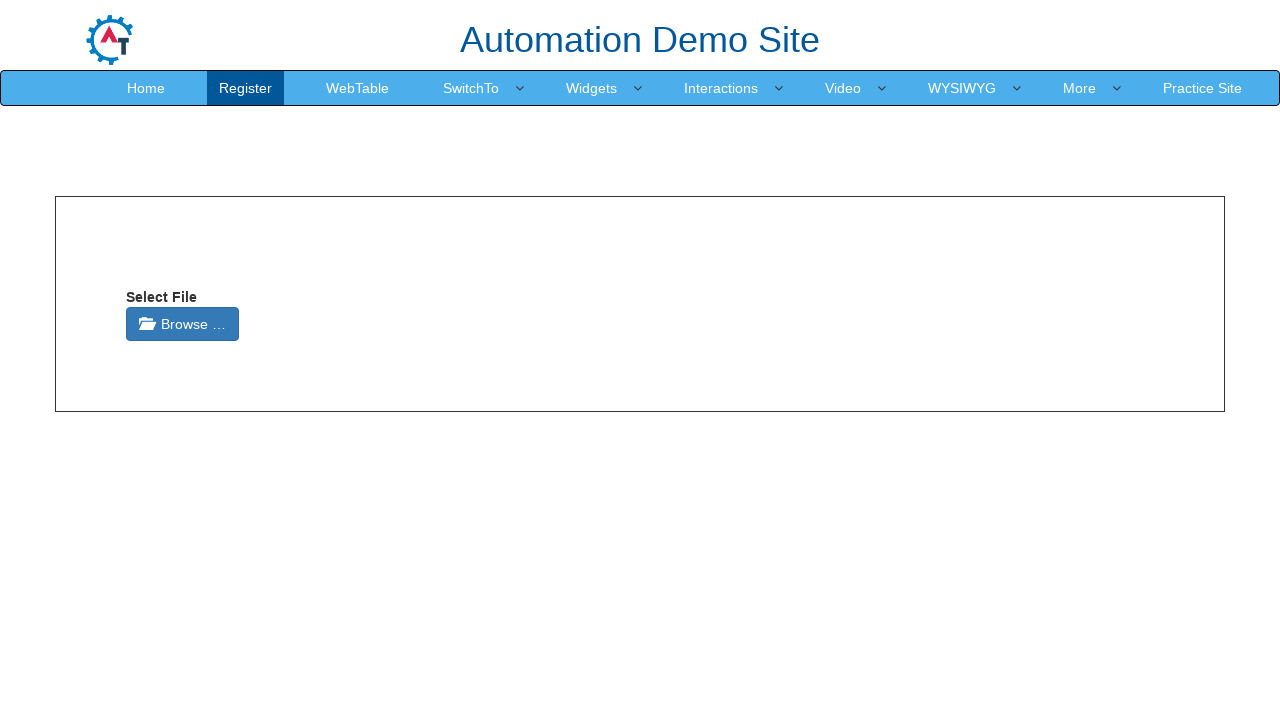

Set input file to upload test file via file input element
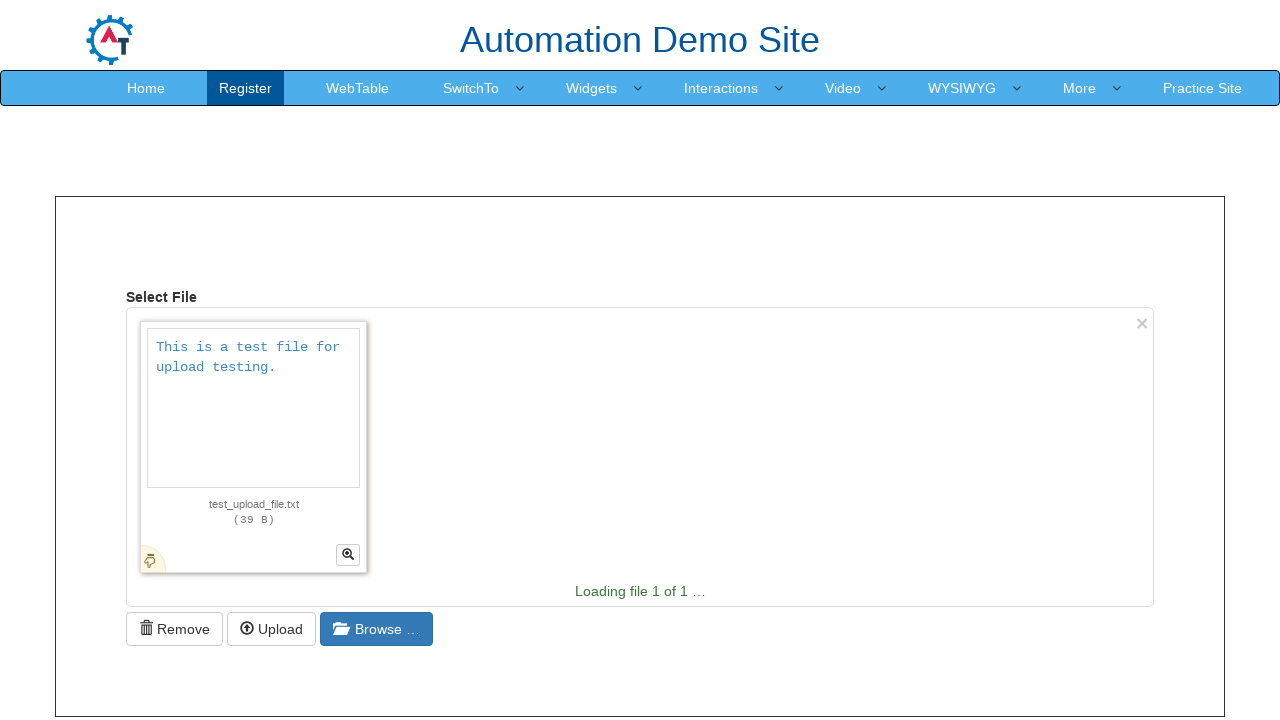

Waited for upload processing to complete
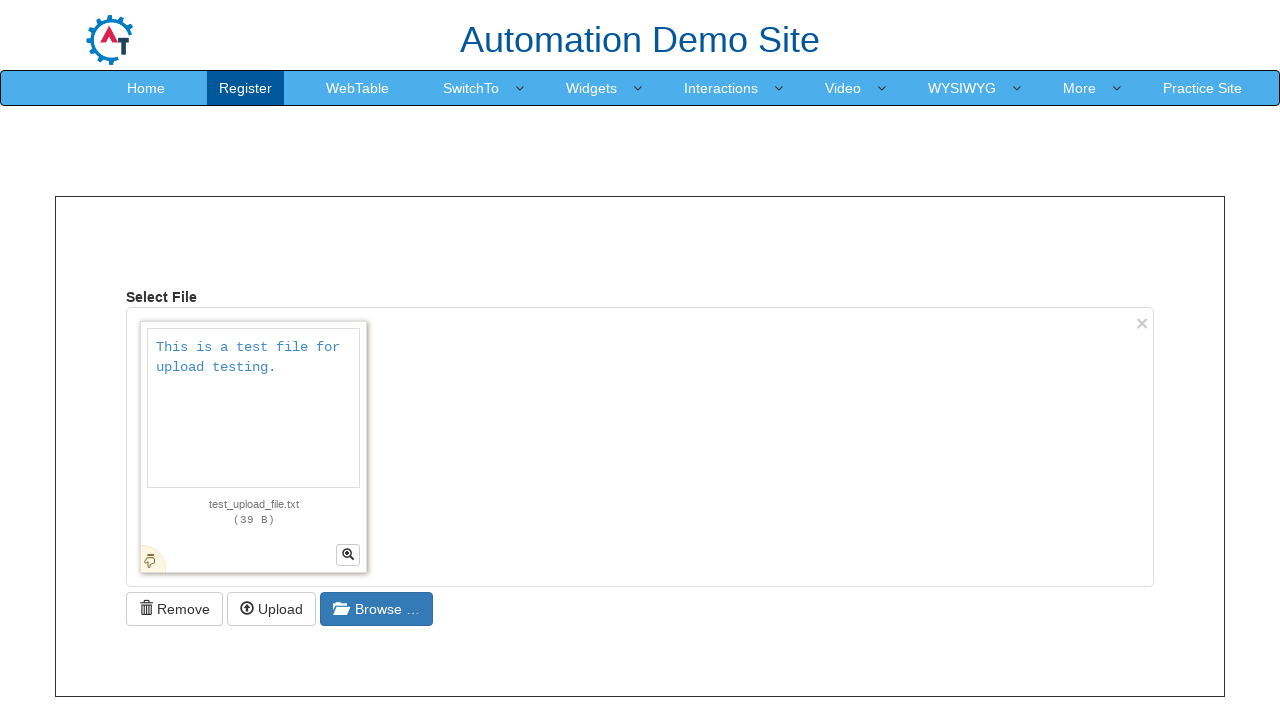

Cleaned up temporary test file
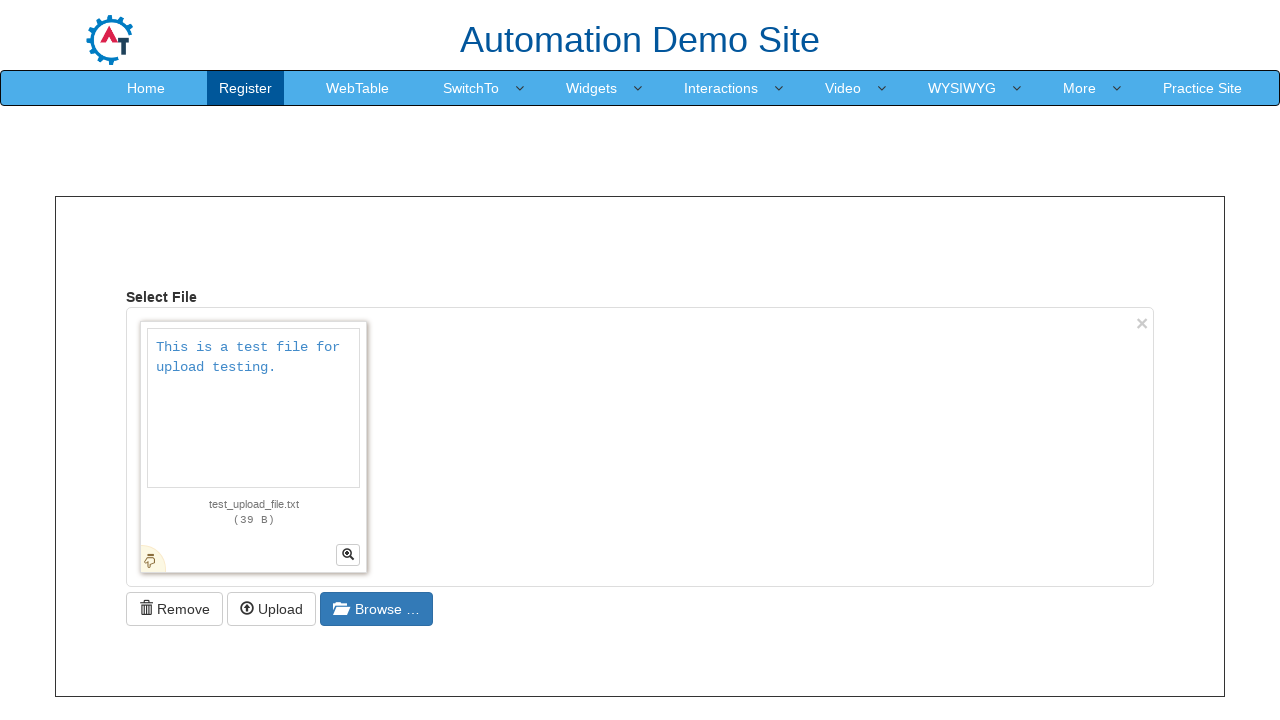

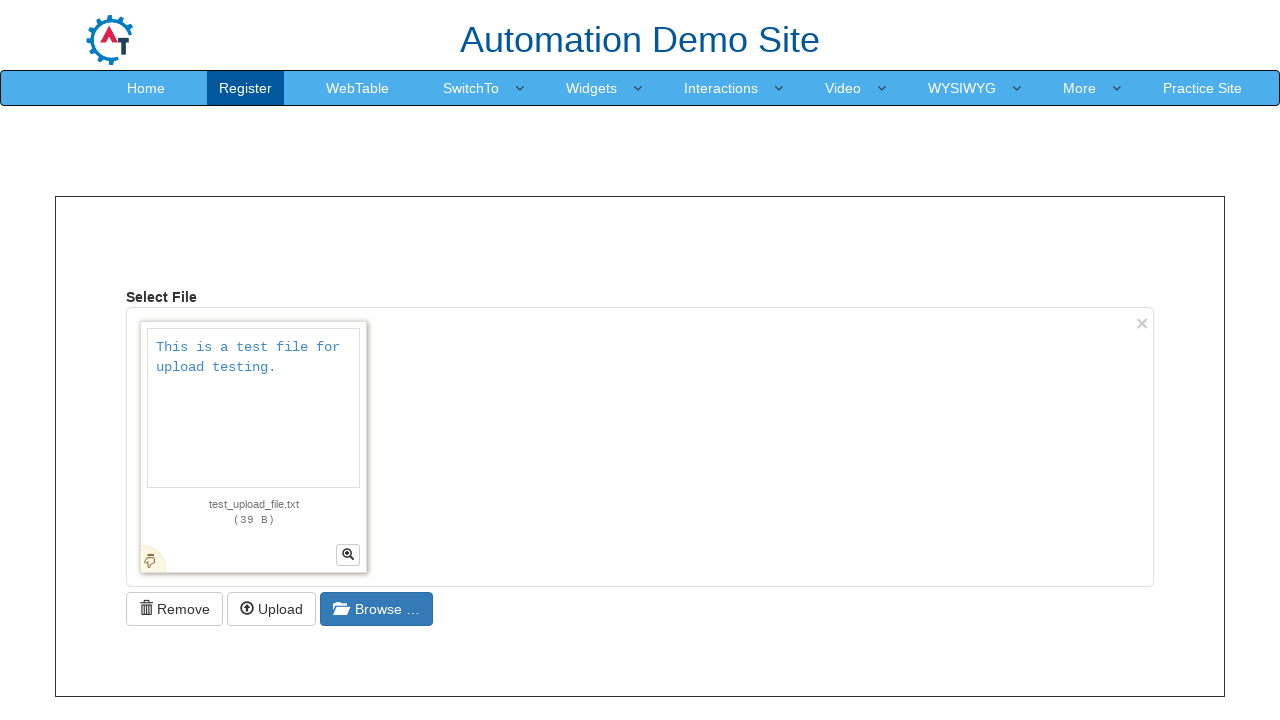